Navigates to the Comquent website and verifies the page loads successfully

Starting URL: https://www.comquent.com/

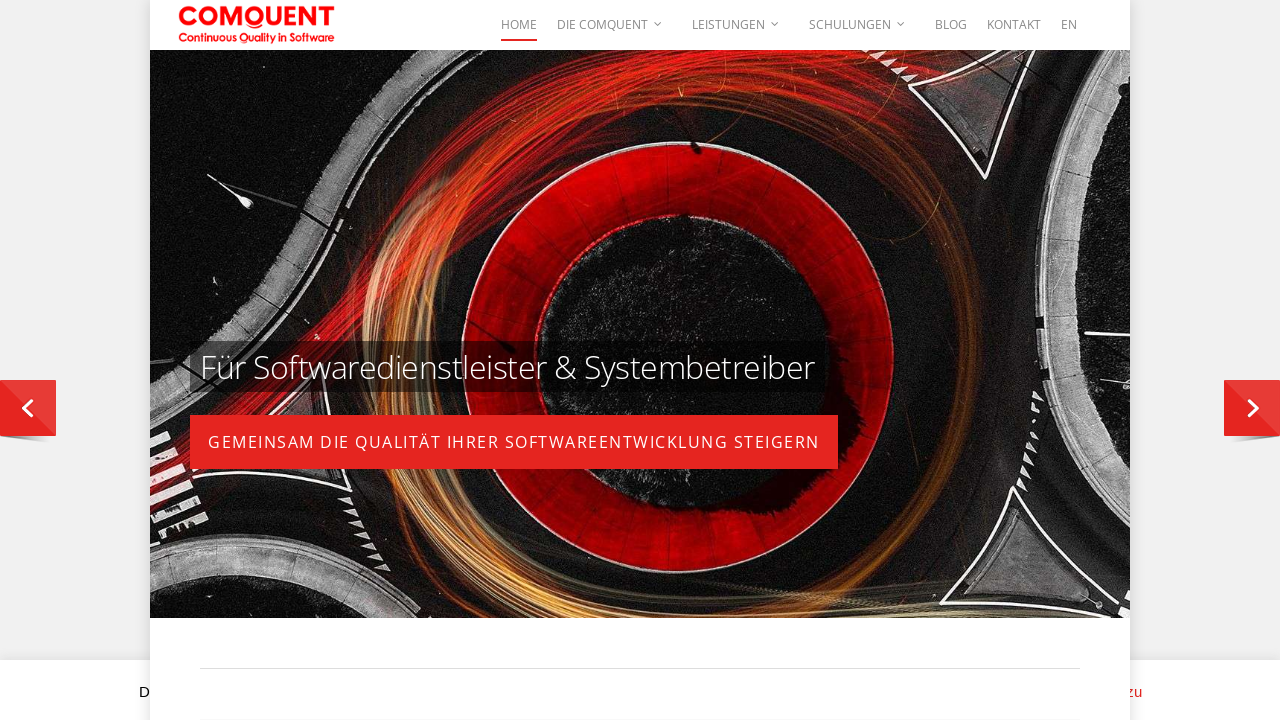

Waited for page DOM content to load
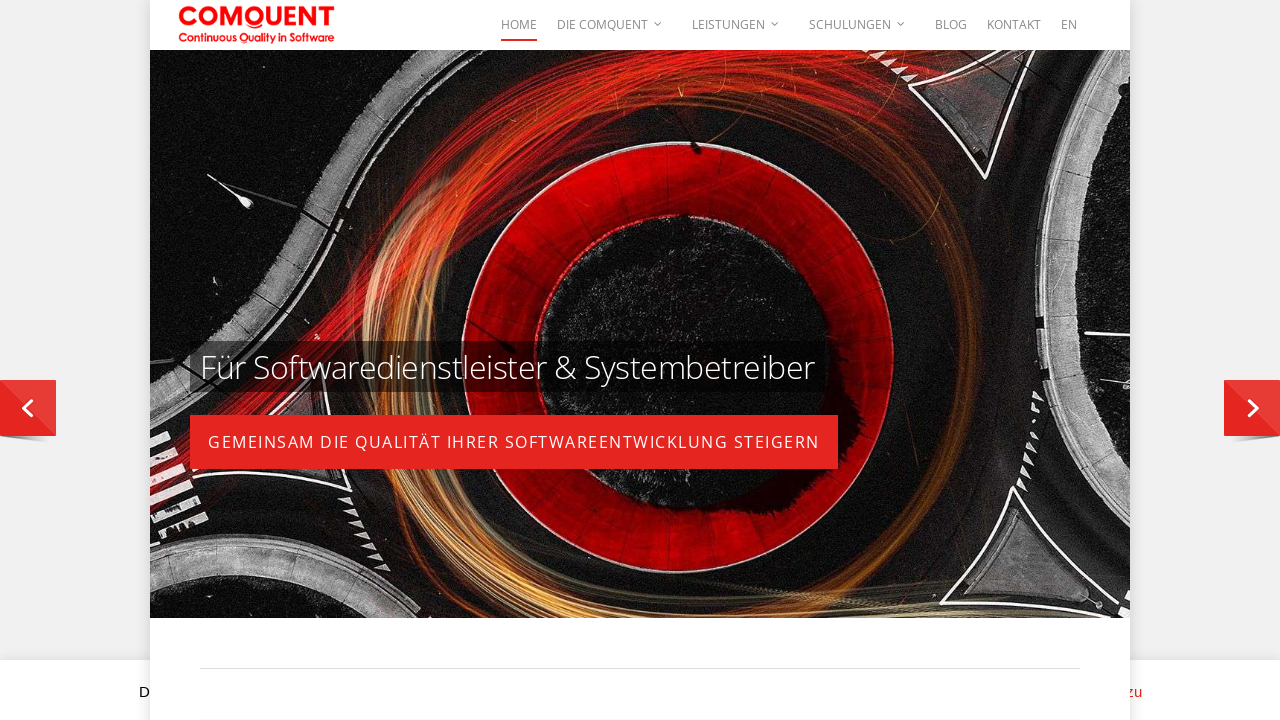

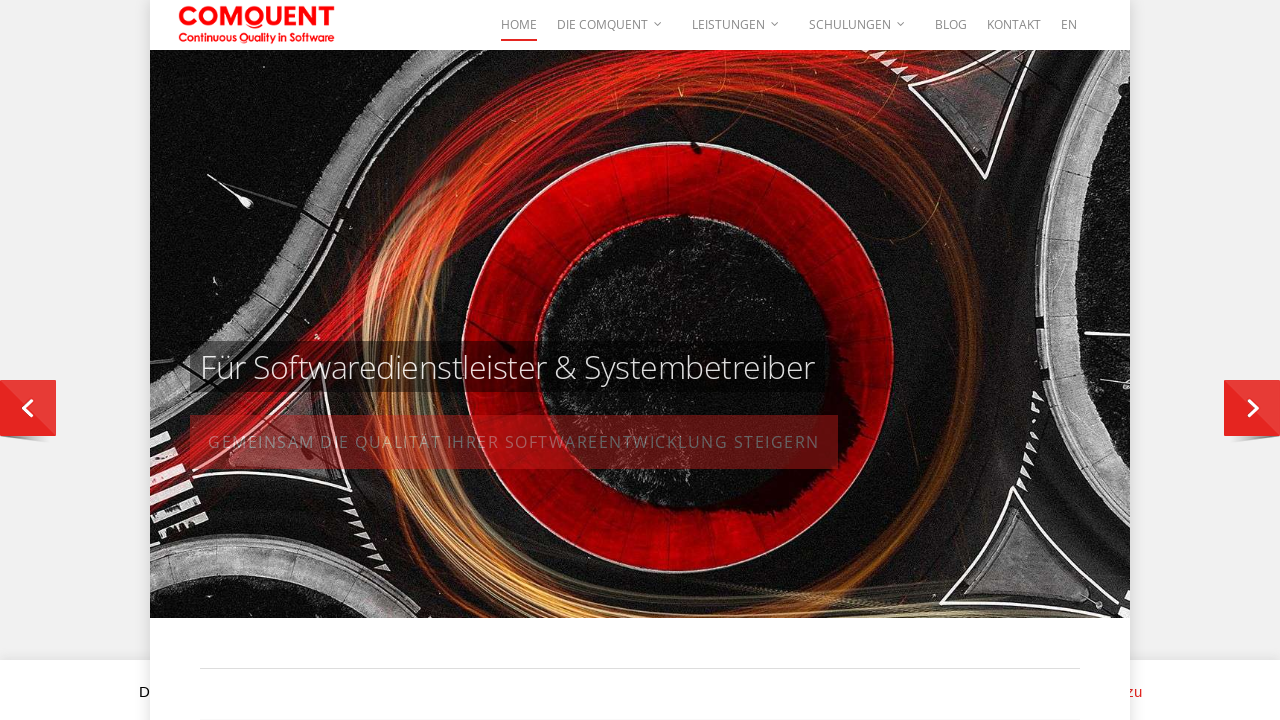